Tests page navigation by clicking a link on a test page and verifying the URL changes to the expected destination page (guinea-pig2).

Starting URL: http://admc.io/wd/test-pages/guinea-pig.html

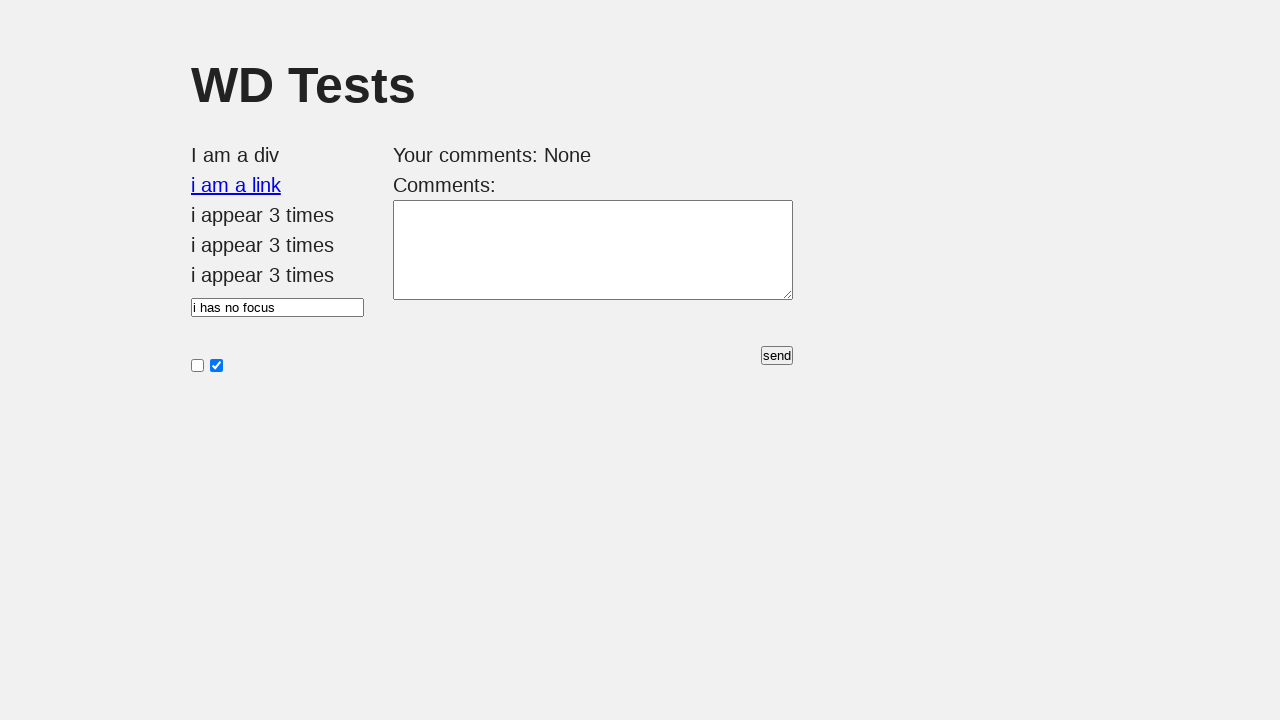

Page loaded and DOM content ready
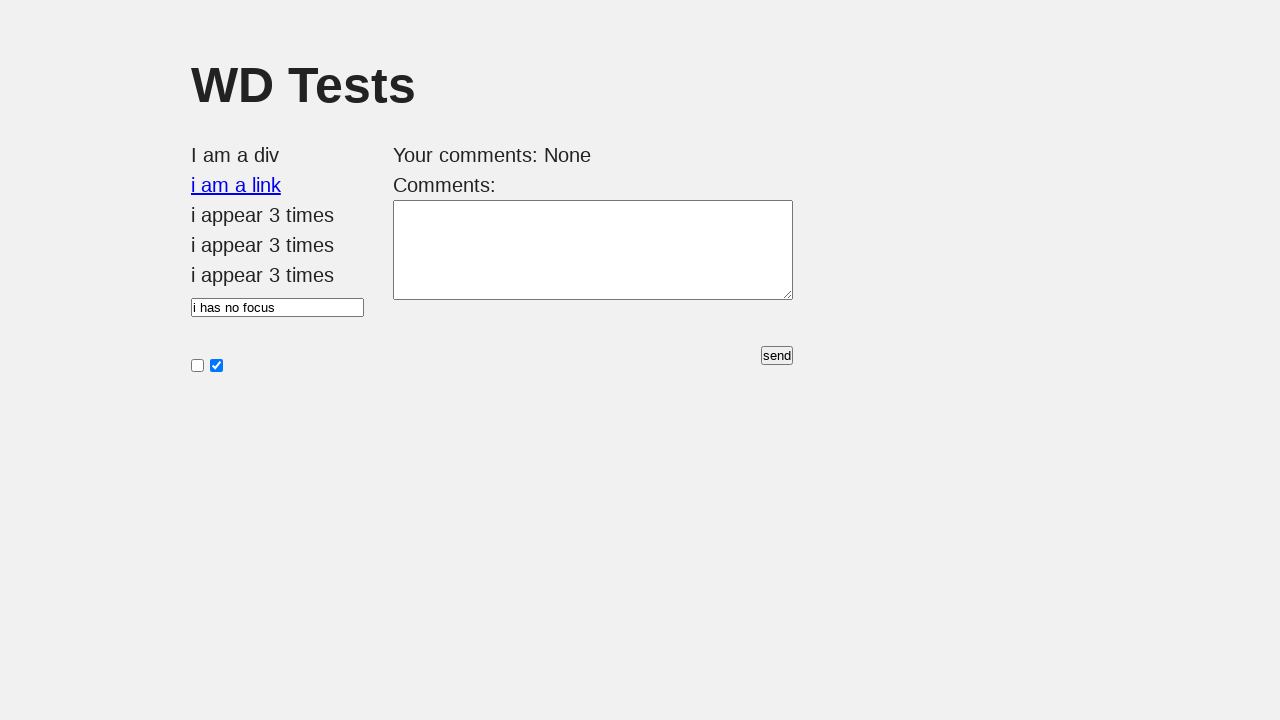

Clicked on link with id 'i am a link' at (236, 185) on #i\ am\ a\ link
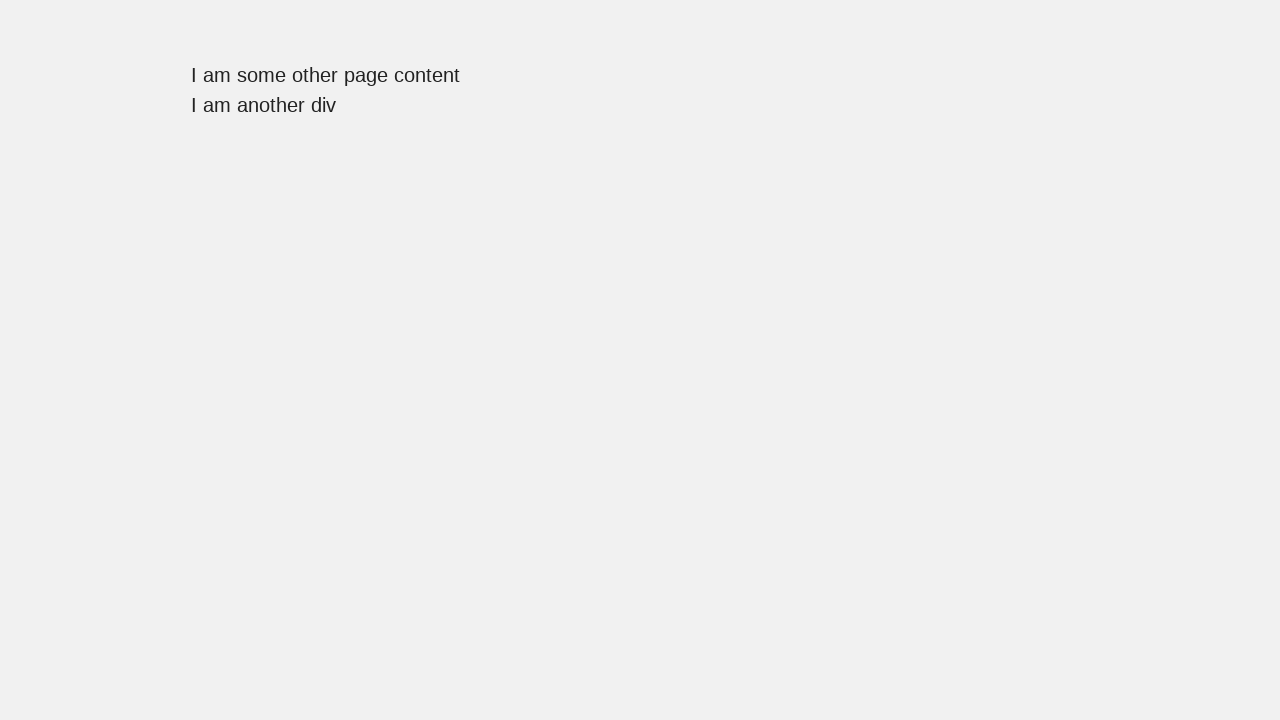

Navigation completed and URL changed to guinea-pig2 page
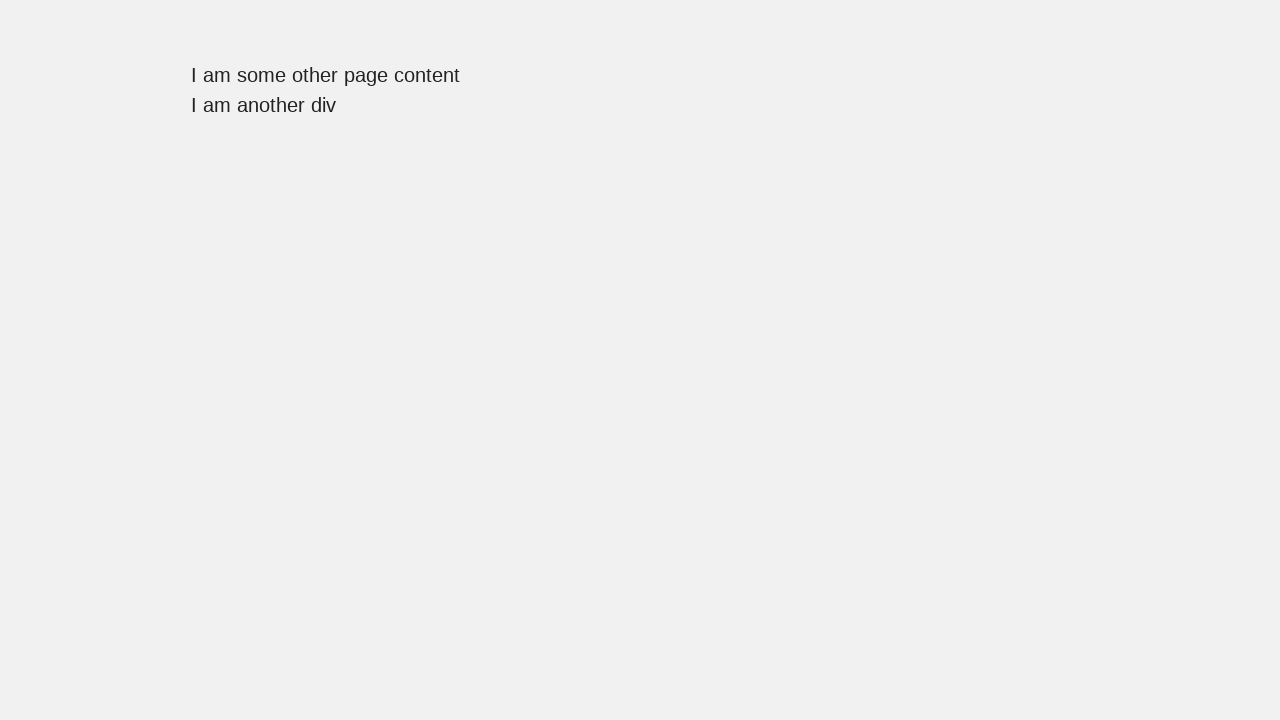

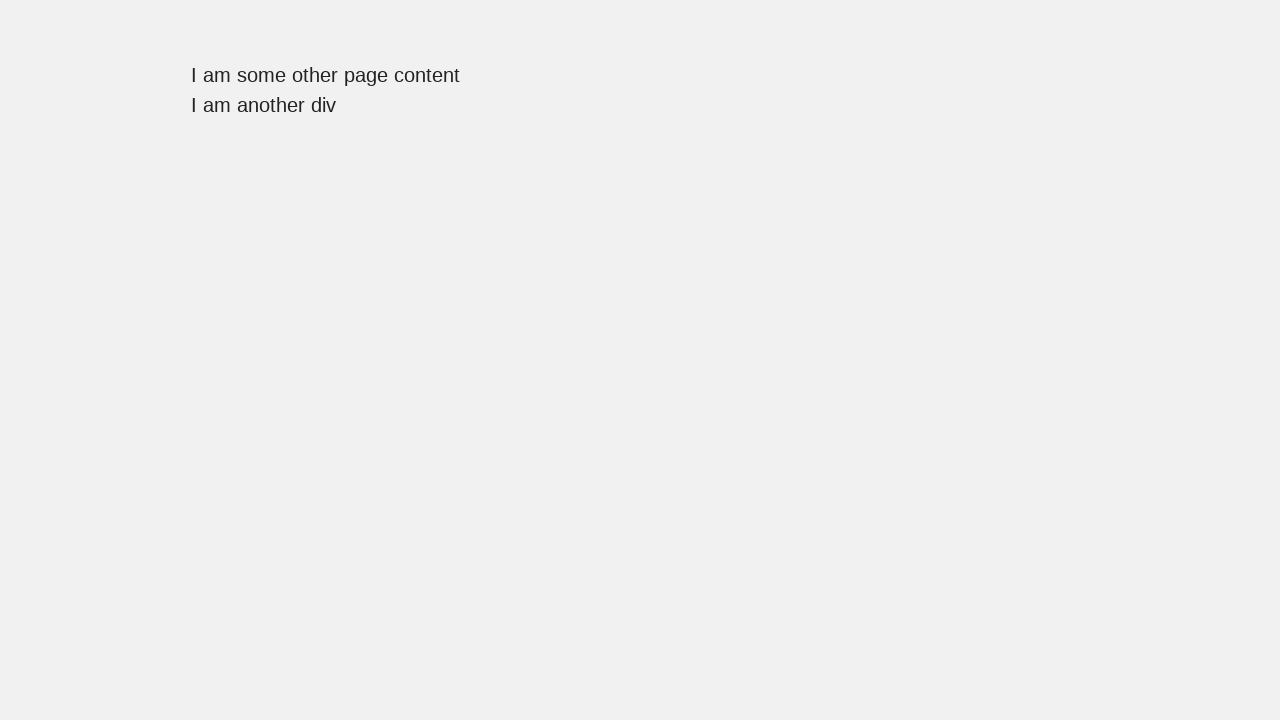